Tests various form elements including checkbox selection, radio button interaction to enable/disable calendar elements, and verifies element state changes

Starting URL: https://rahulshettyacademy.com/dropdownsPractise/

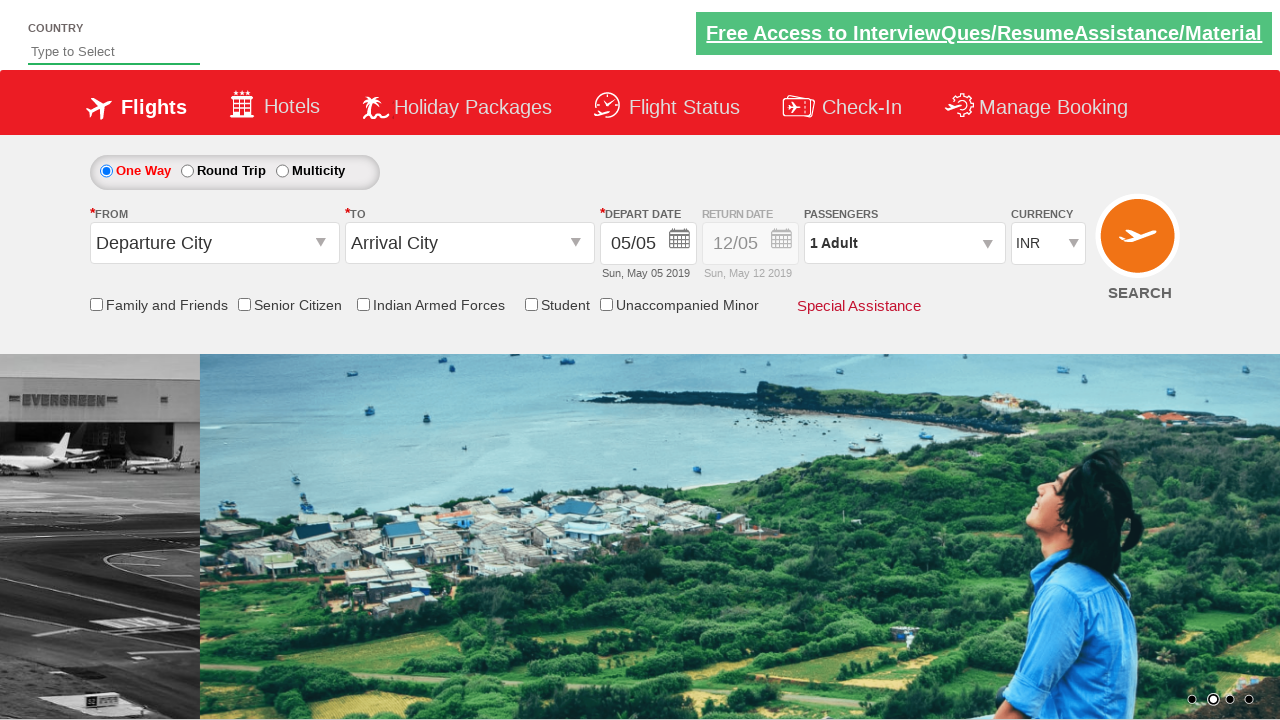

Verified senior citizen checkbox is not selected initially
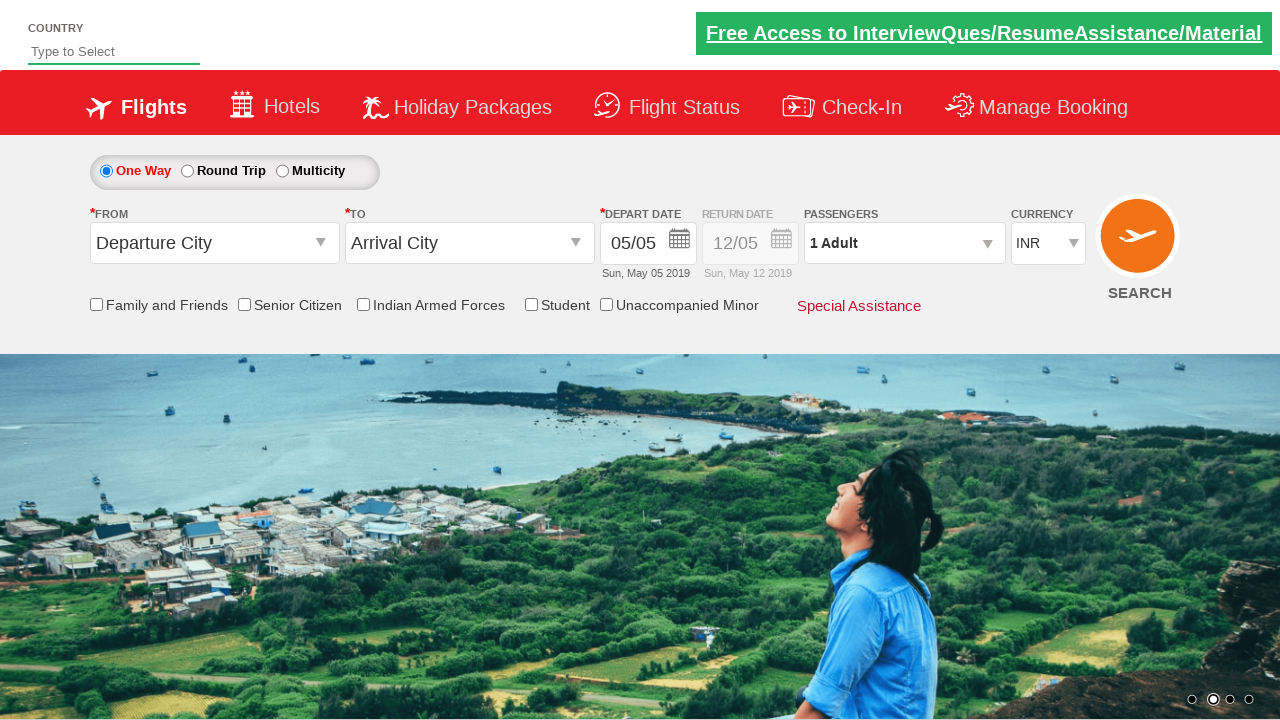

Clicked senior citizen checkbox at (244, 304) on input[name*='SeniorCitizenDiscount']
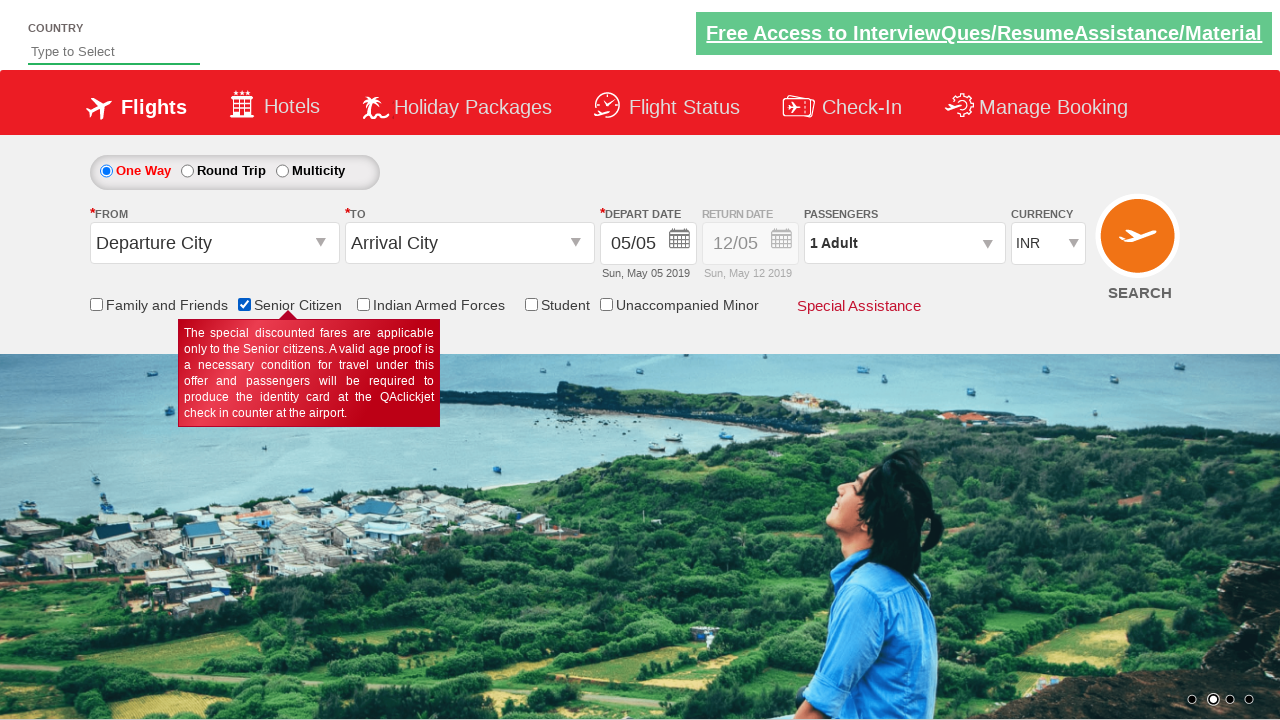

Verified senior citizen checkbox is now selected
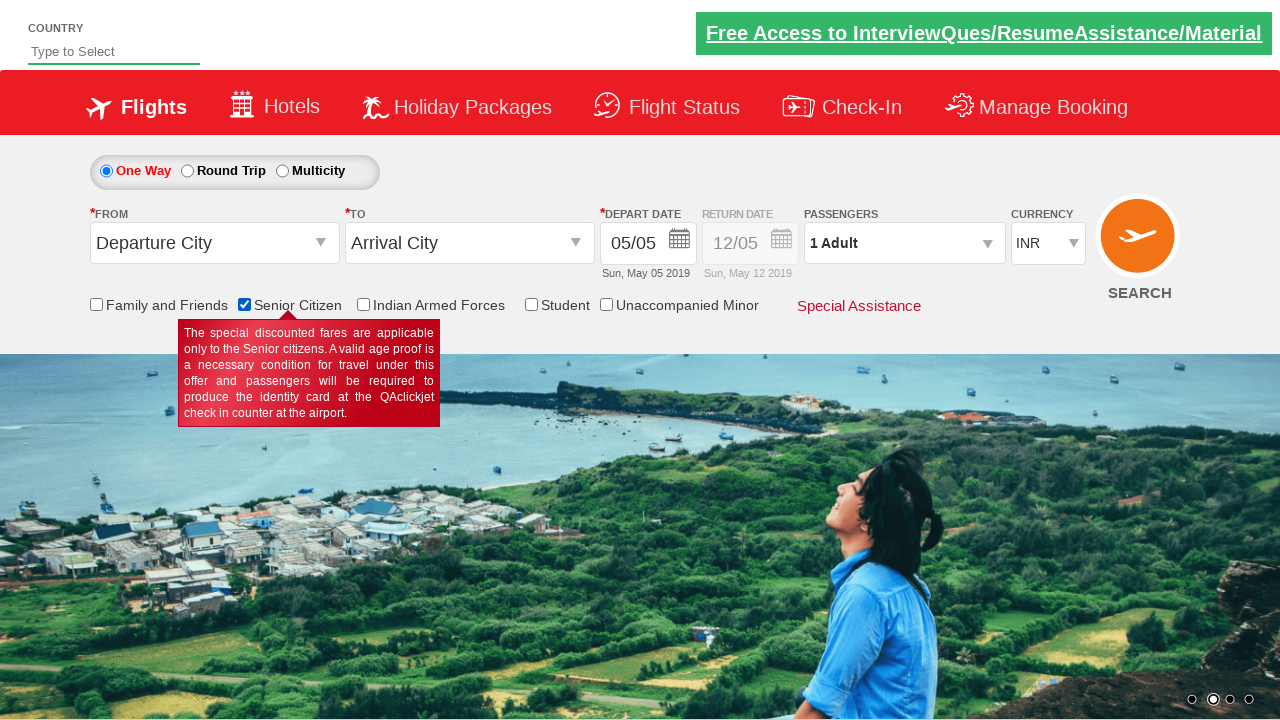

Verified return date calendar is disabled initially with opacity 0.5
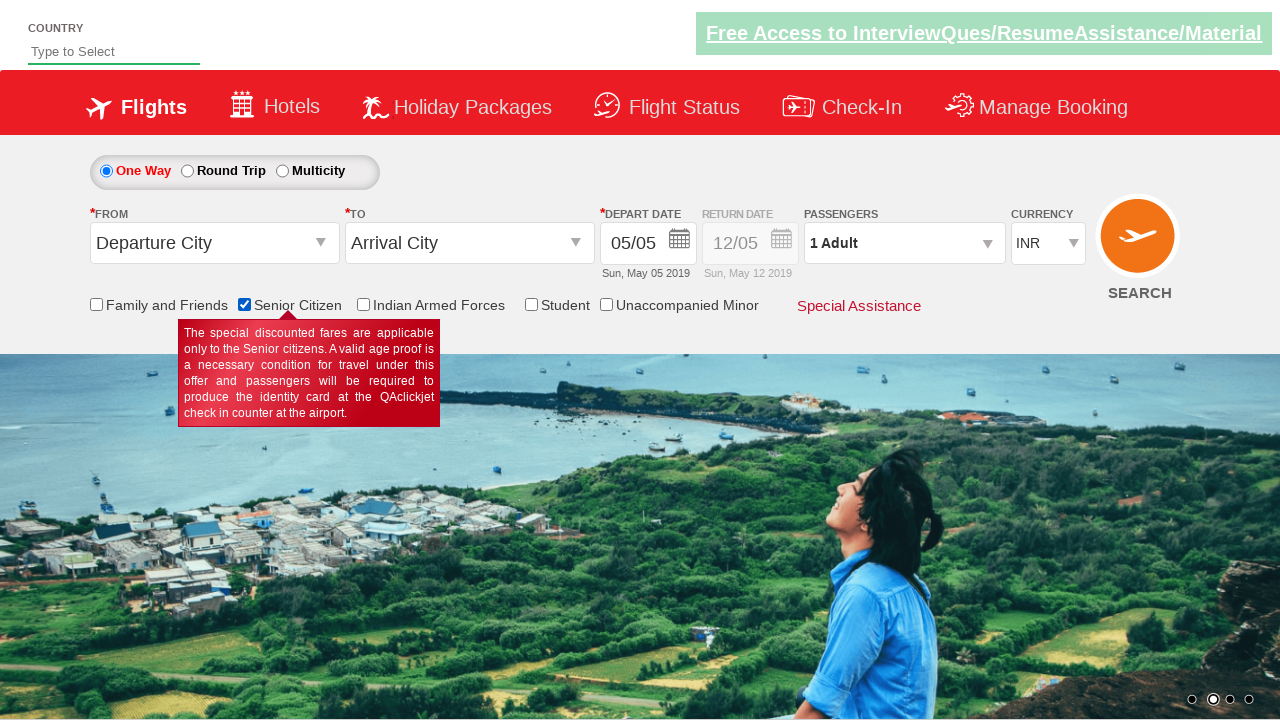

Clicked round trip radio button at (187, 171) on #ctl00_mainContent_rbtnl_Trip_1
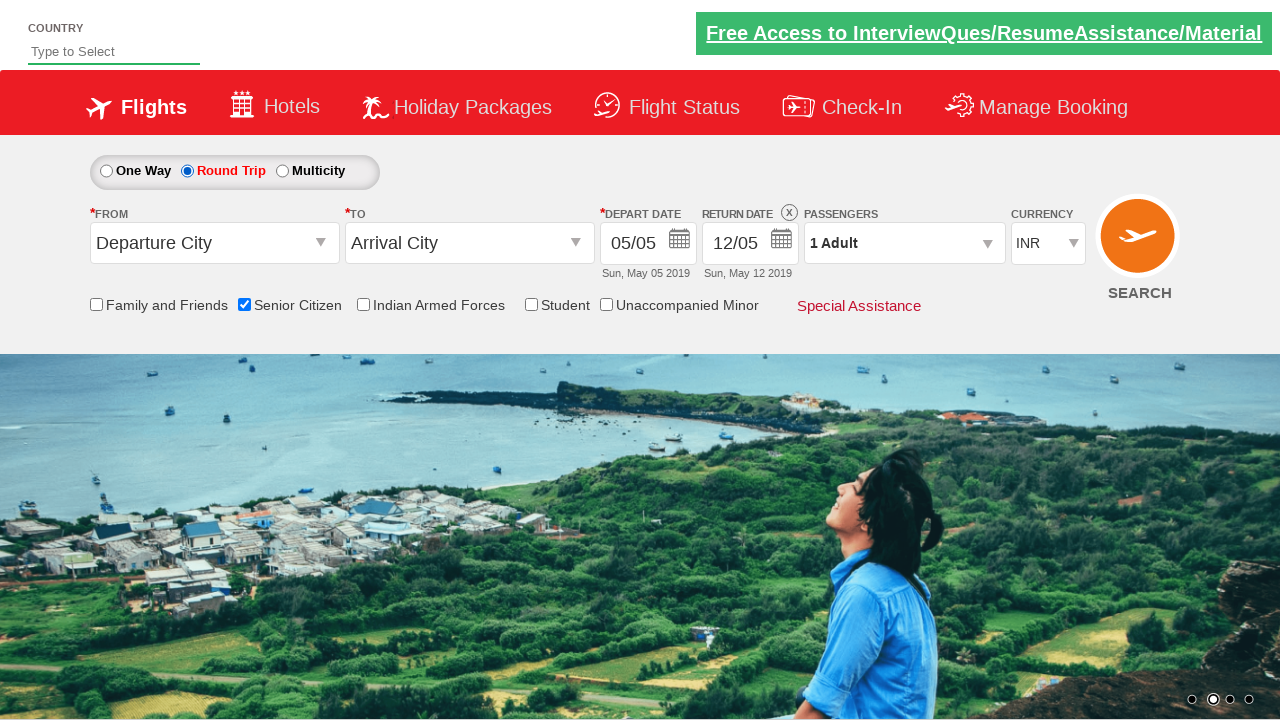

Verified return date calendar is now enabled with opacity 1
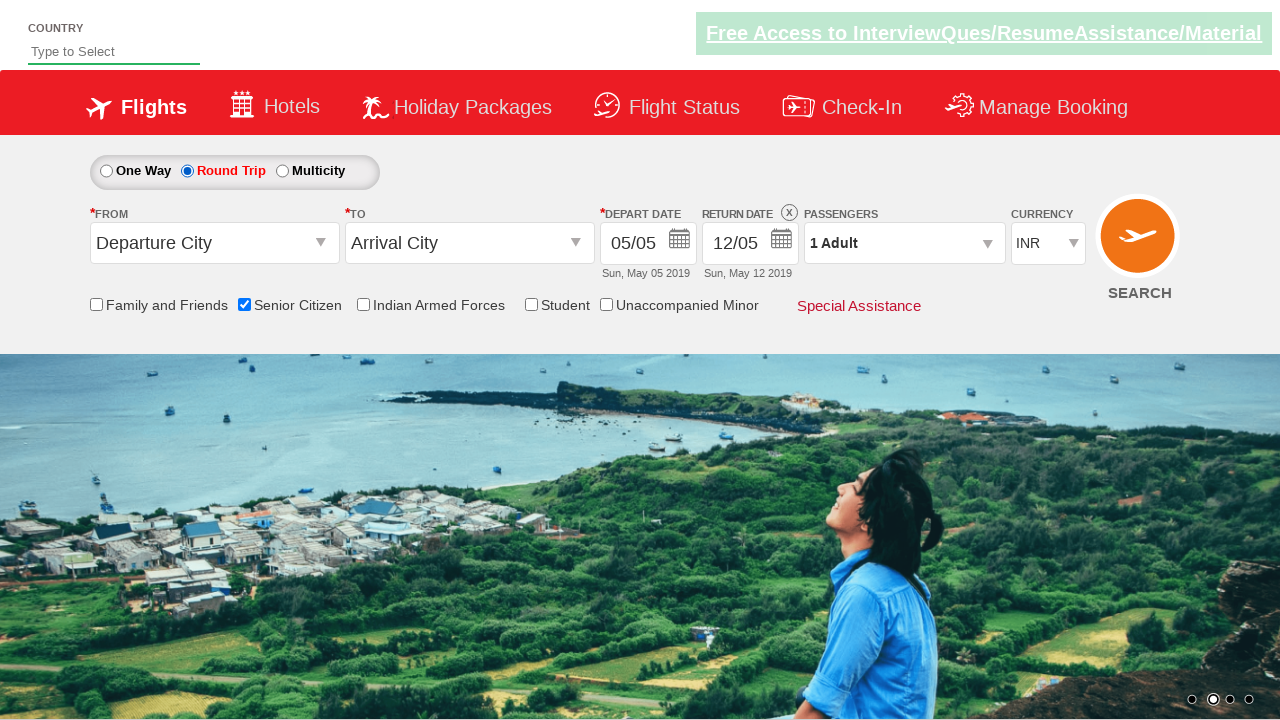

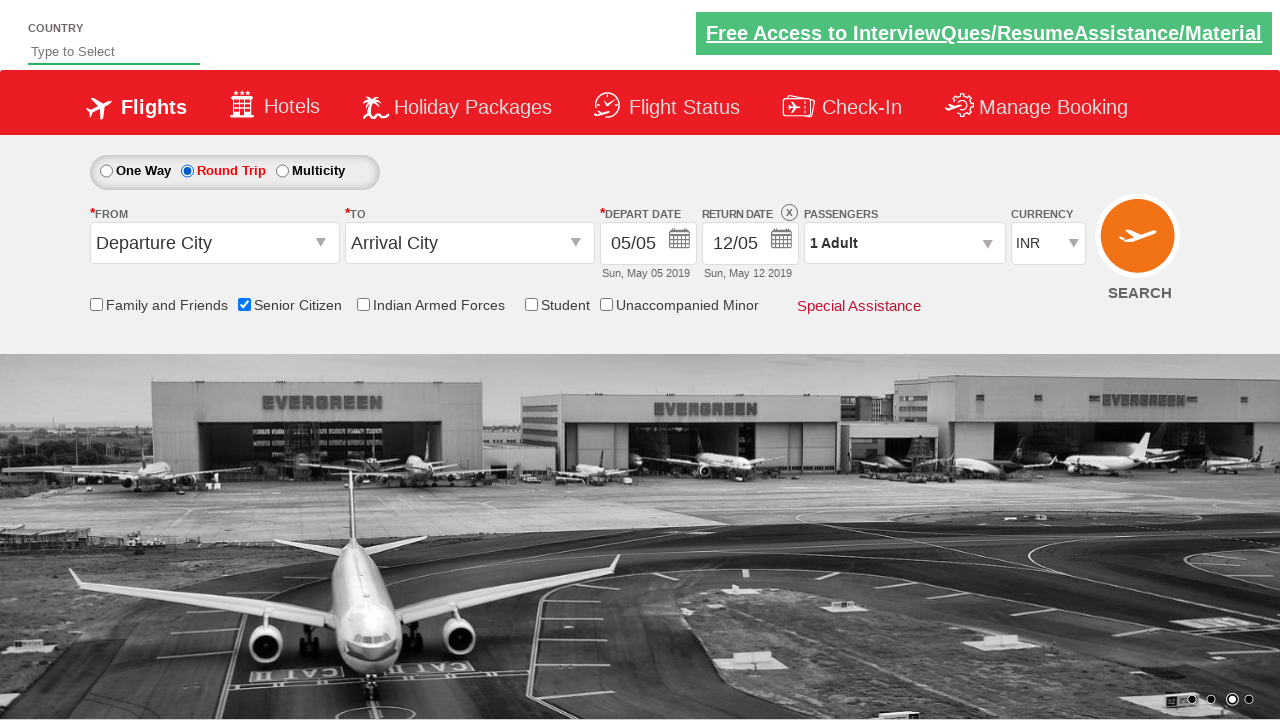